Tests keyboard interactions by using CTRL+click to multi-select items (Item 1, 3, 5, 7) on a jQuery UI selectable widget within an iframe.

Starting URL: https://jqueryui.com/selectable/

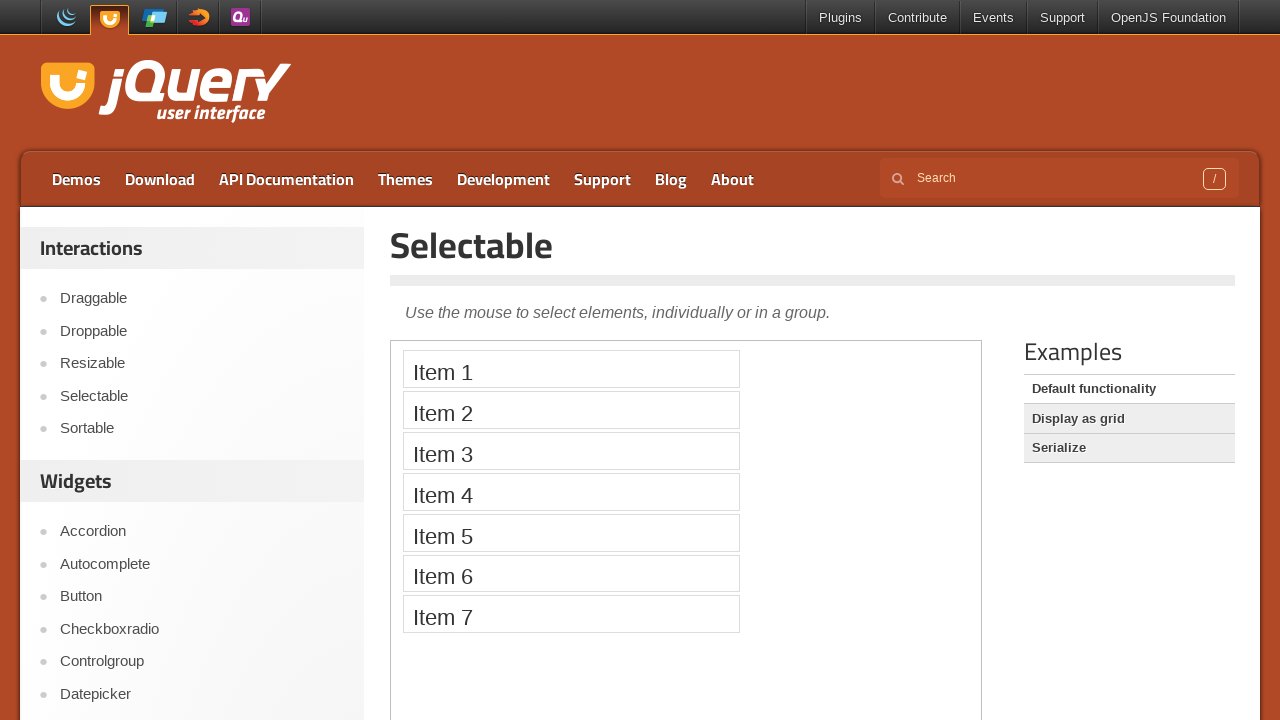

Located the demo iframe containing the selectable widget
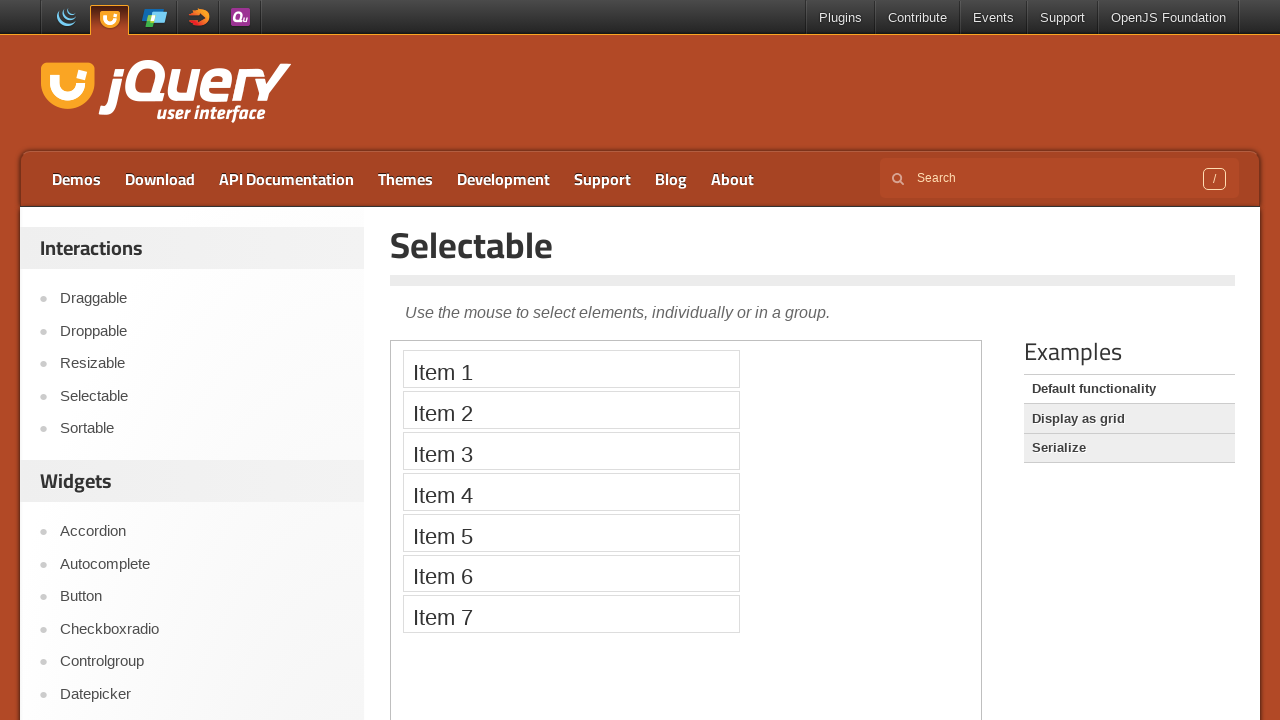

CTRL+clicked Item 1 to begin multi-selection at (571, 369) on .demo-frame >> internal:control=enter-frame >> xpath=//li[contains(.,'Item 1')]
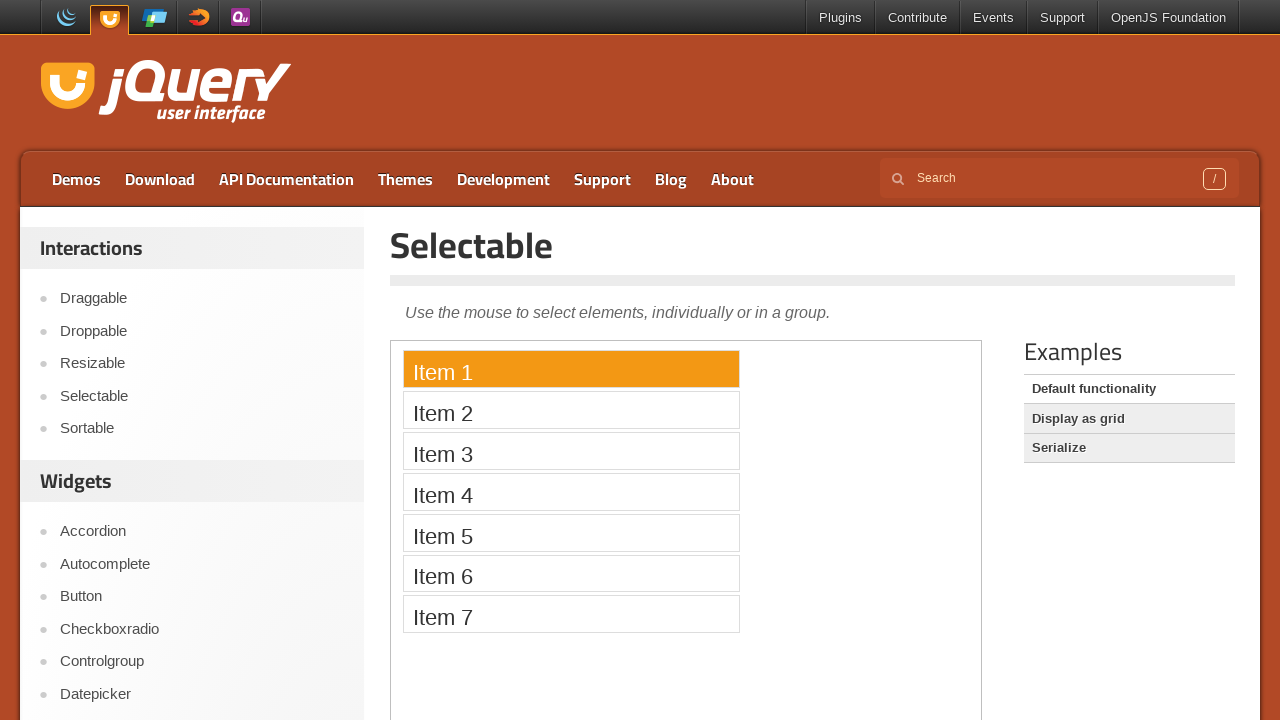

CTRL+clicked Item 3 to add to selection at (571, 451) on .demo-frame >> internal:control=enter-frame >> xpath=//li[contains(.,'Item 3')]
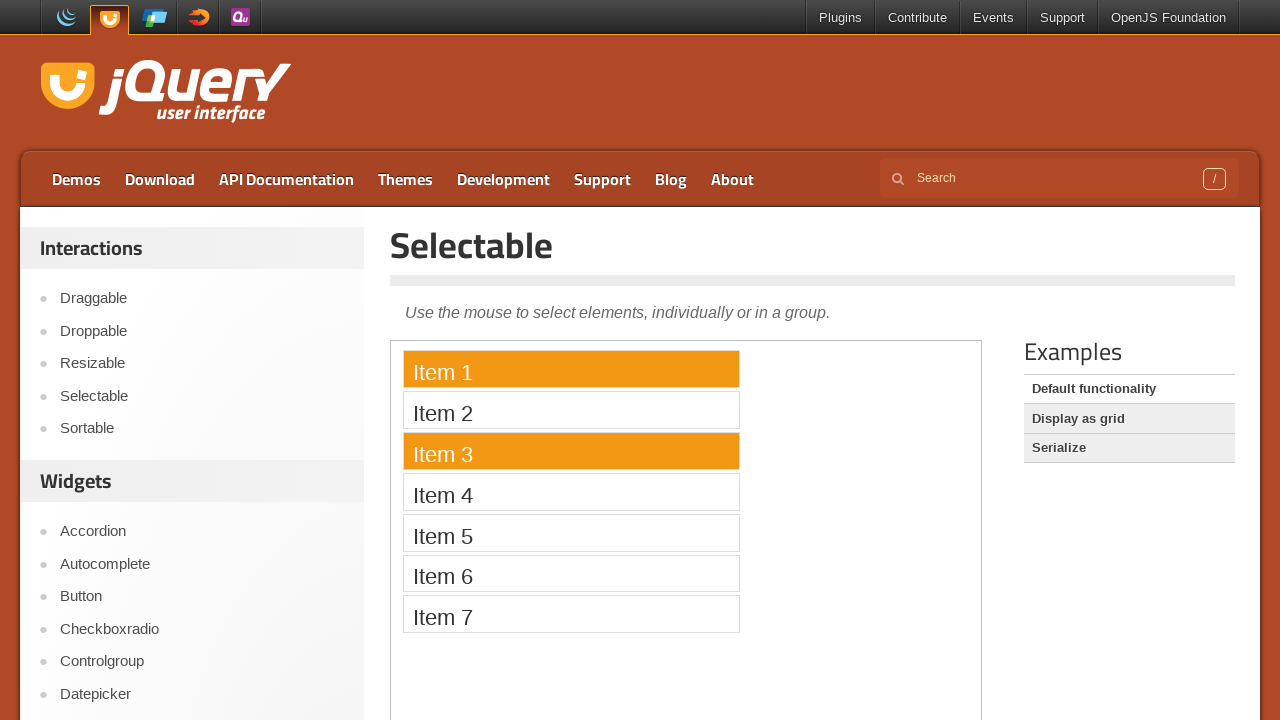

CTRL+clicked Item 5 to add to selection at (571, 532) on .demo-frame >> internal:control=enter-frame >> xpath=//li[contains(.,'Item 5')]
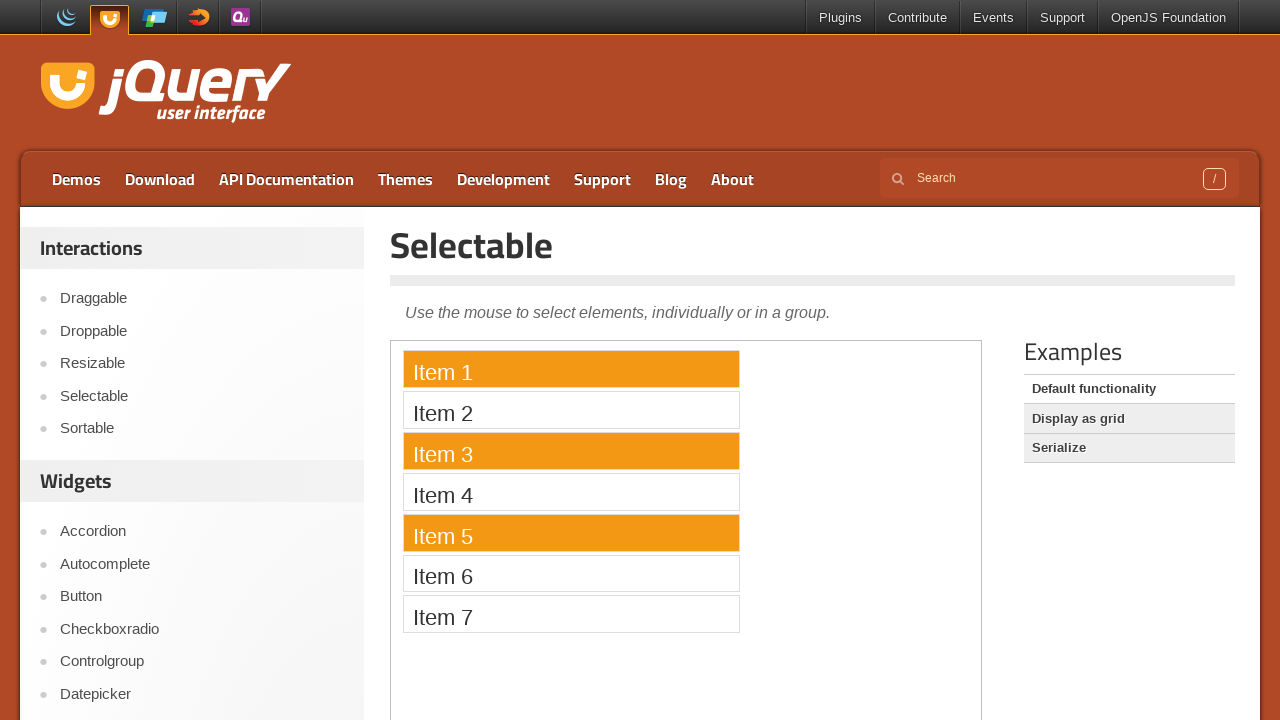

CTRL+clicked Item 7 to complete multi-selection of odd-numbered items at (571, 614) on .demo-frame >> internal:control=enter-frame >> xpath=//li[contains(.,'Item 7')]
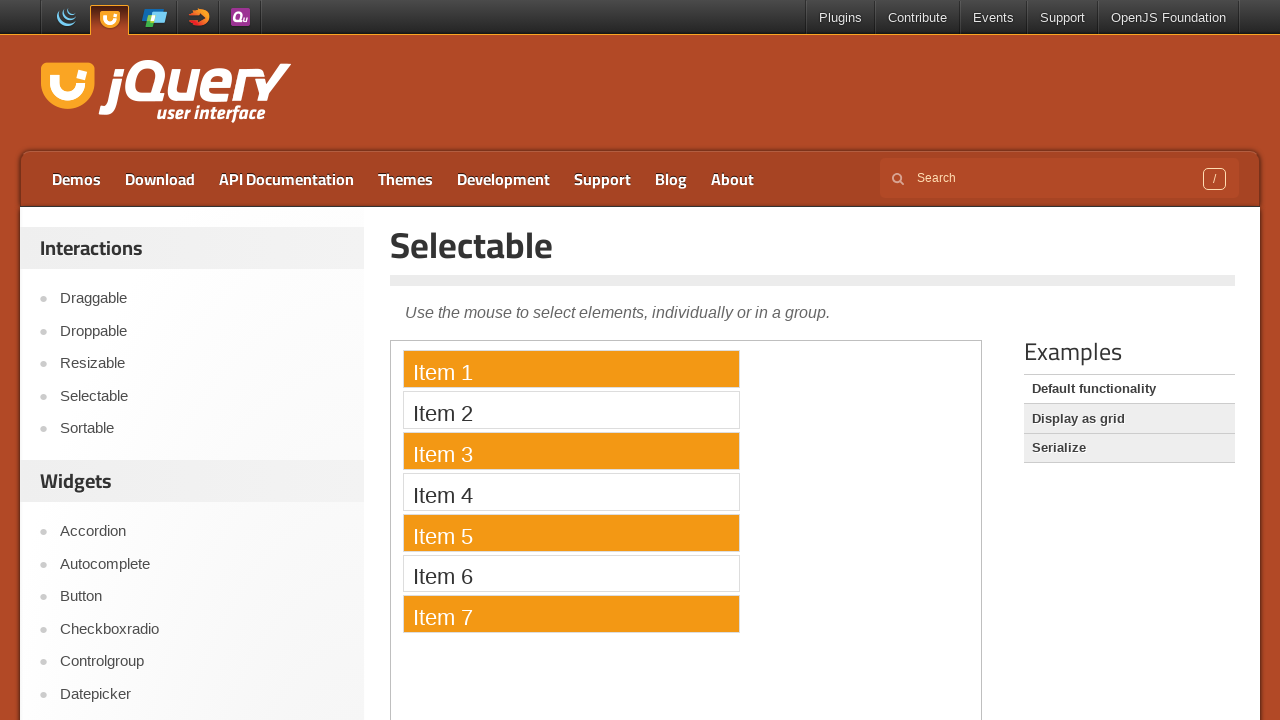

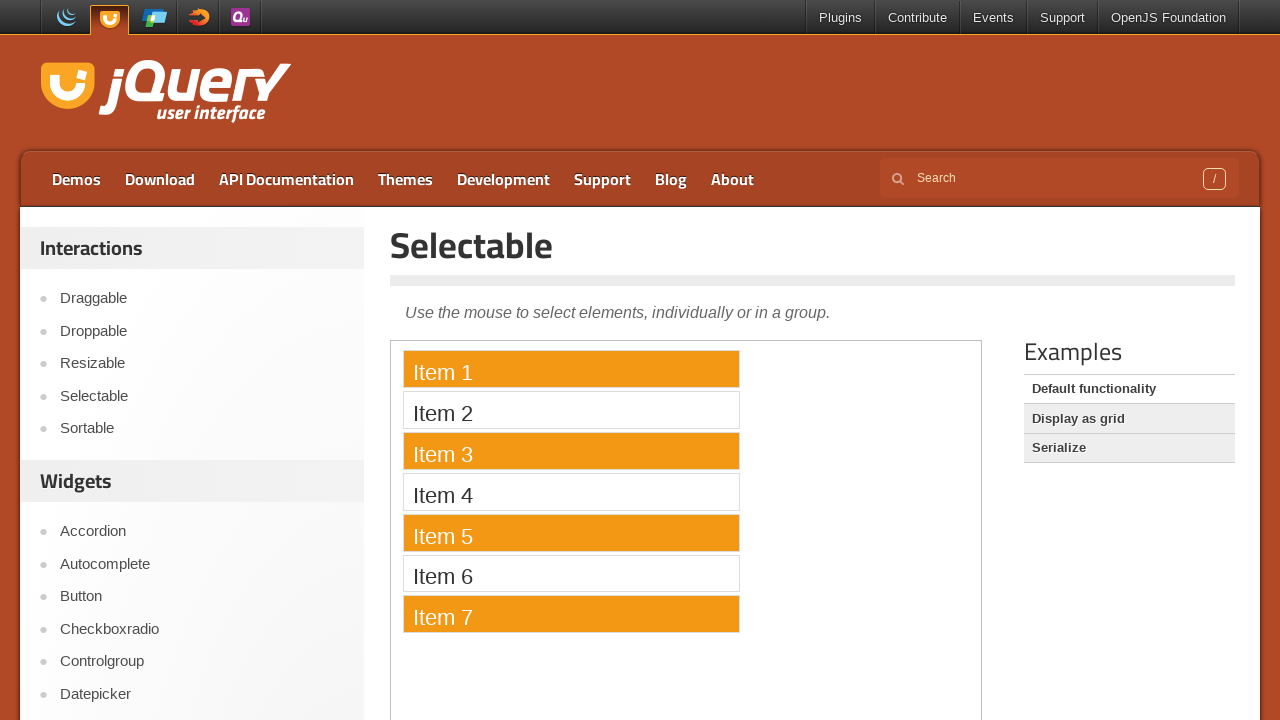